Clicks on the first book in the catalog and verifies navigation to the book detail page with correct title

Starting URL: https://books.toscrape.com

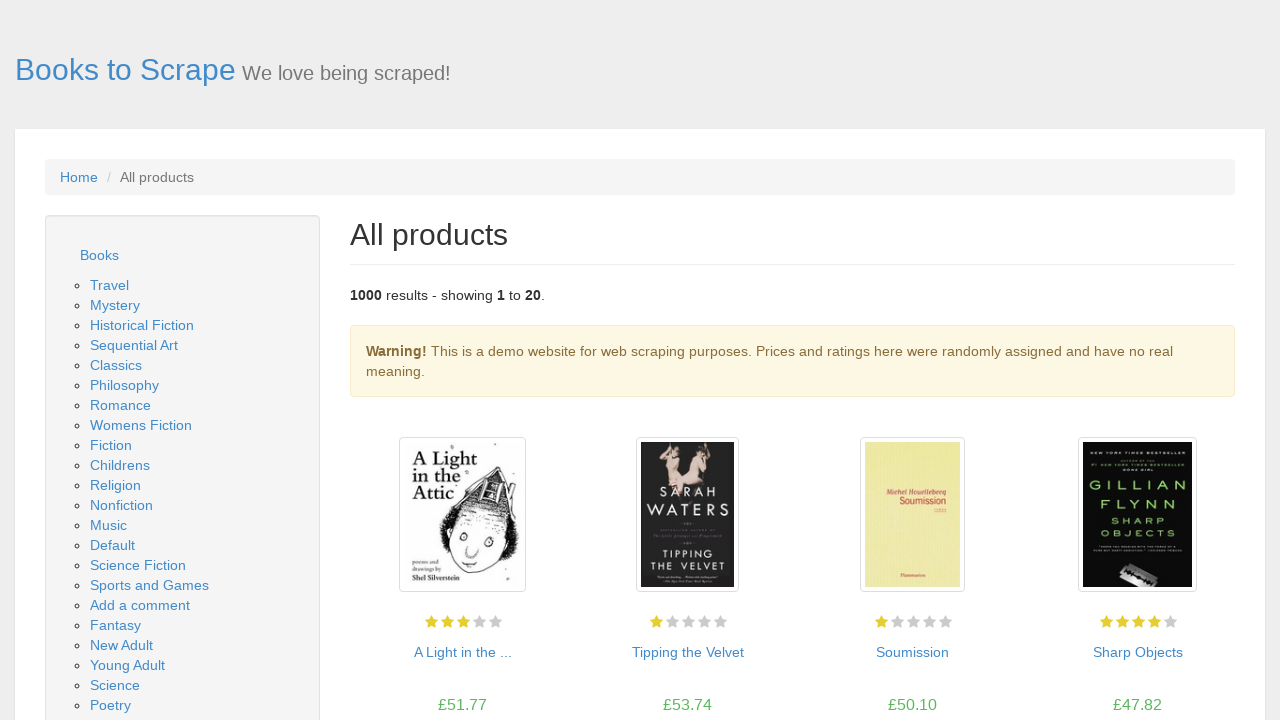

Clicked on the first book in the catalog at (462, 652) on section > div:nth-child(2) > ol > li:first-child > article > h3 > a
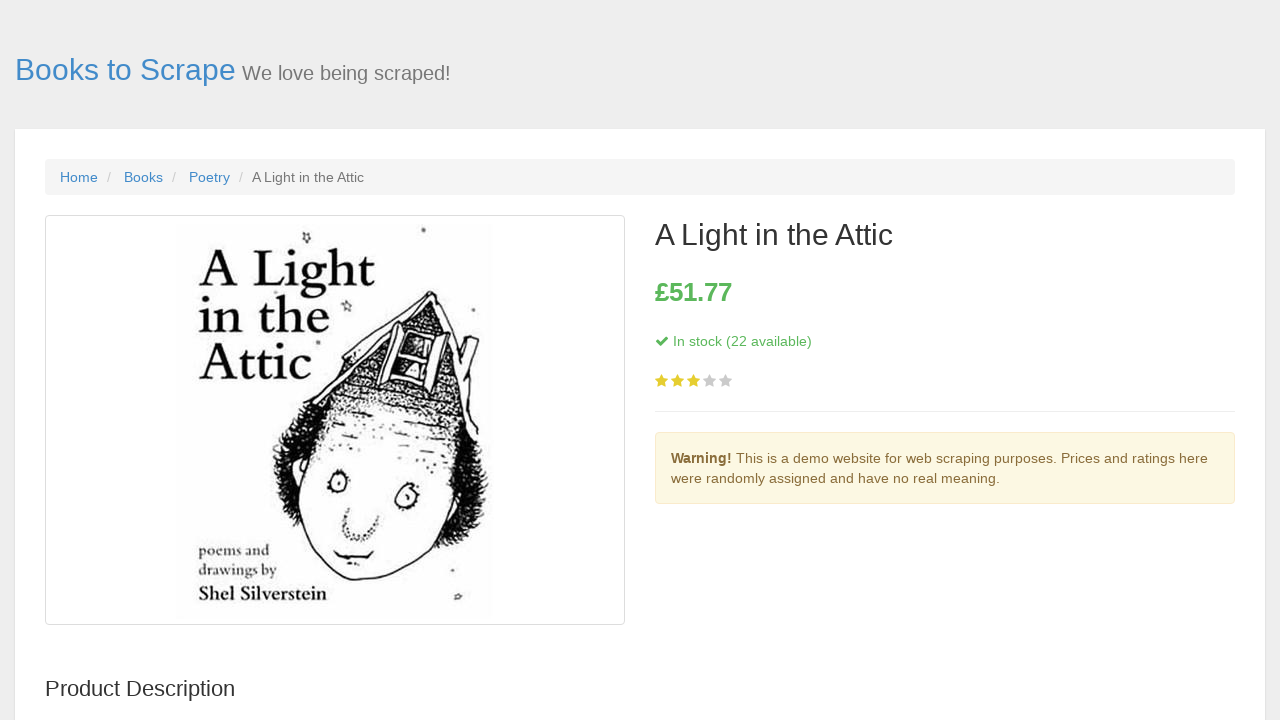

Navigated to book detail page
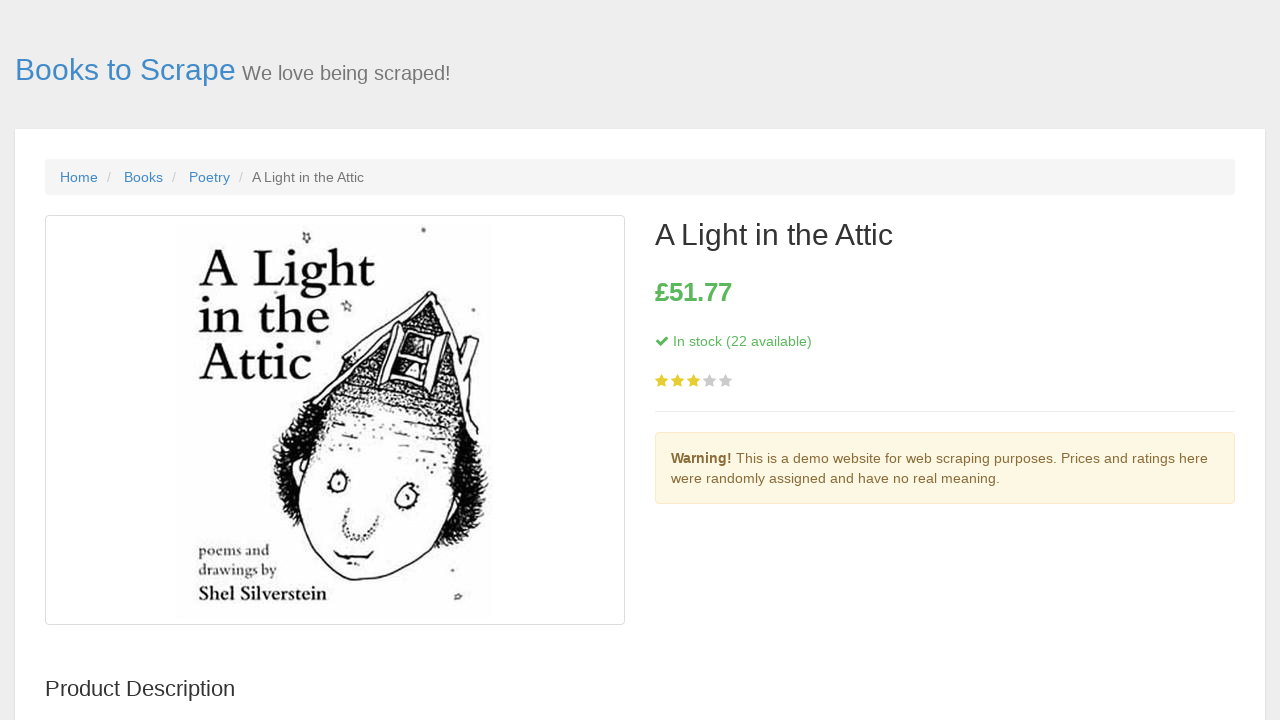

Verified book title 'A Light in the Attic' on detail page
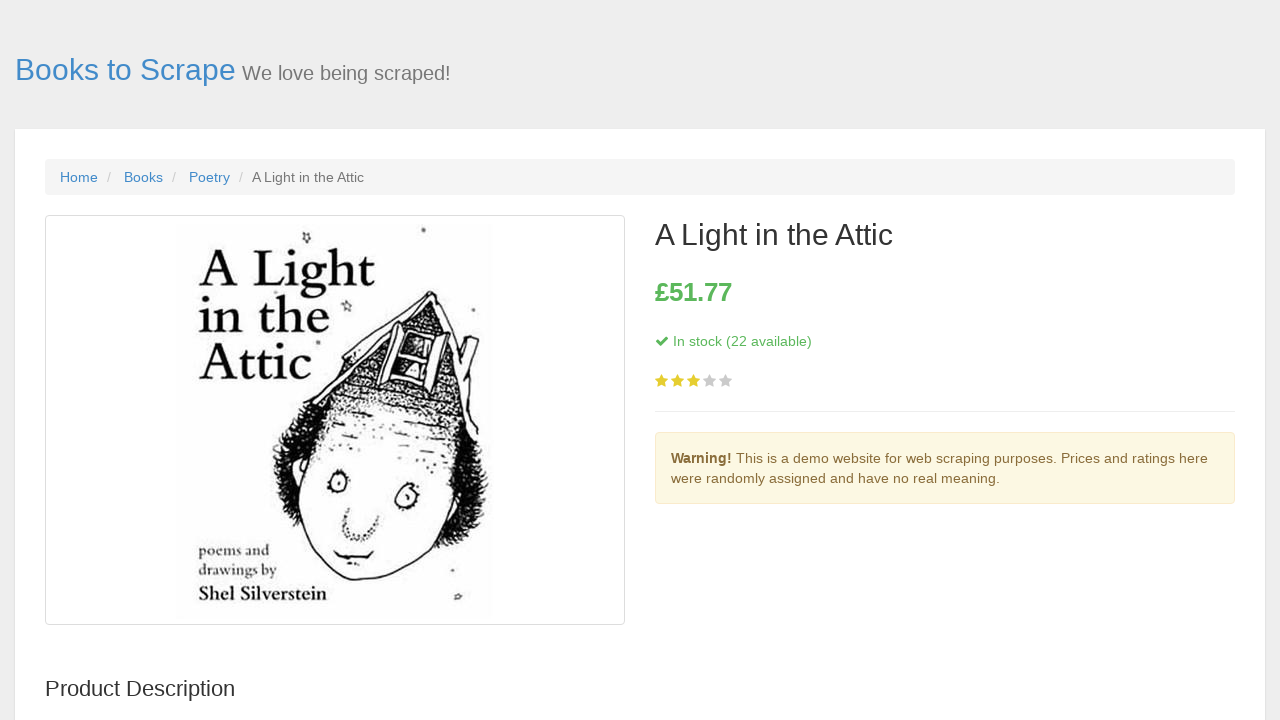

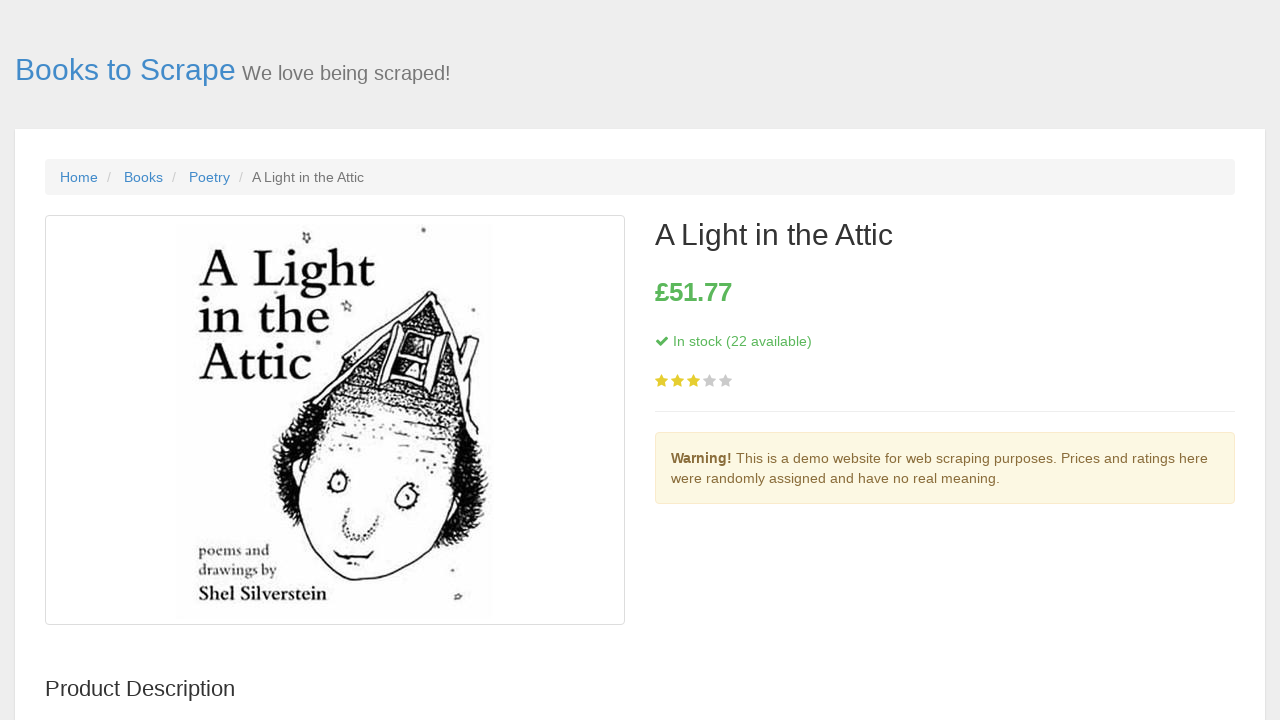